Tests Google Patents advanced search functionality by entering a search query, submitting the search, changing results per page to 100, and navigating to the next page of results.

Starting URL: https://patents.google.com/advanced

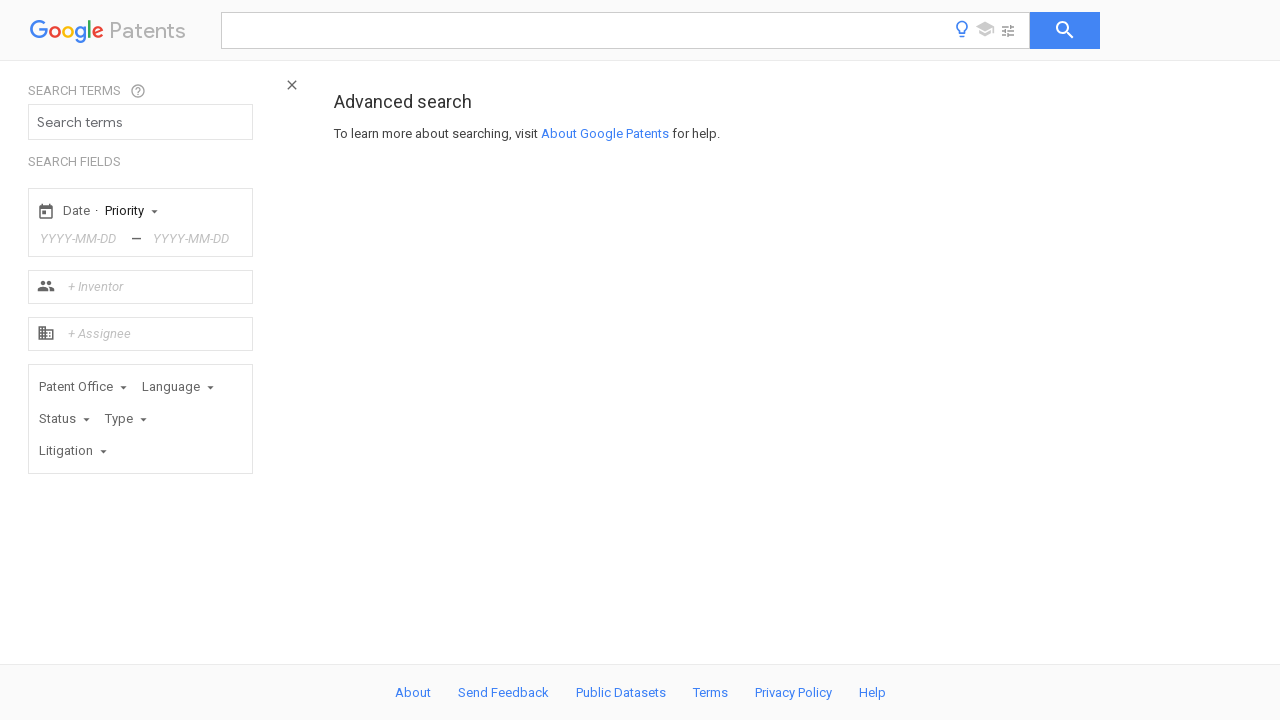

Search input field loaded
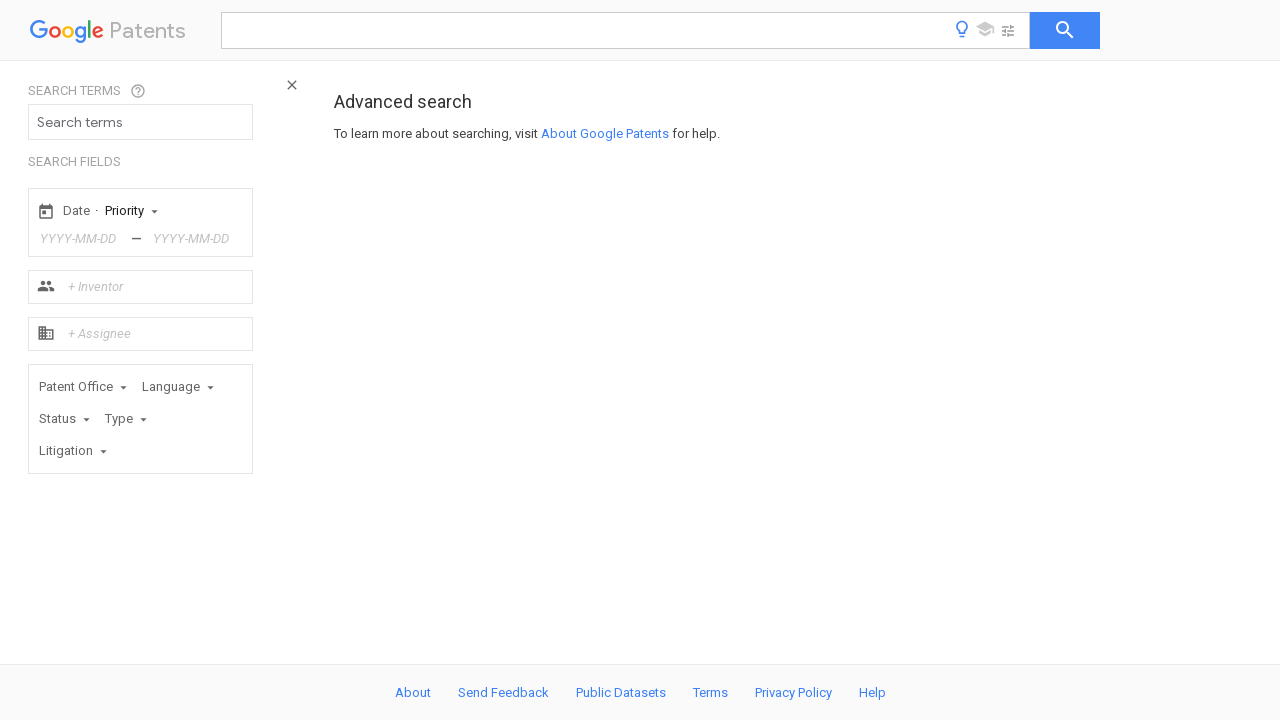

Entered search query 'machine learning neural network' in search field on #searchInput
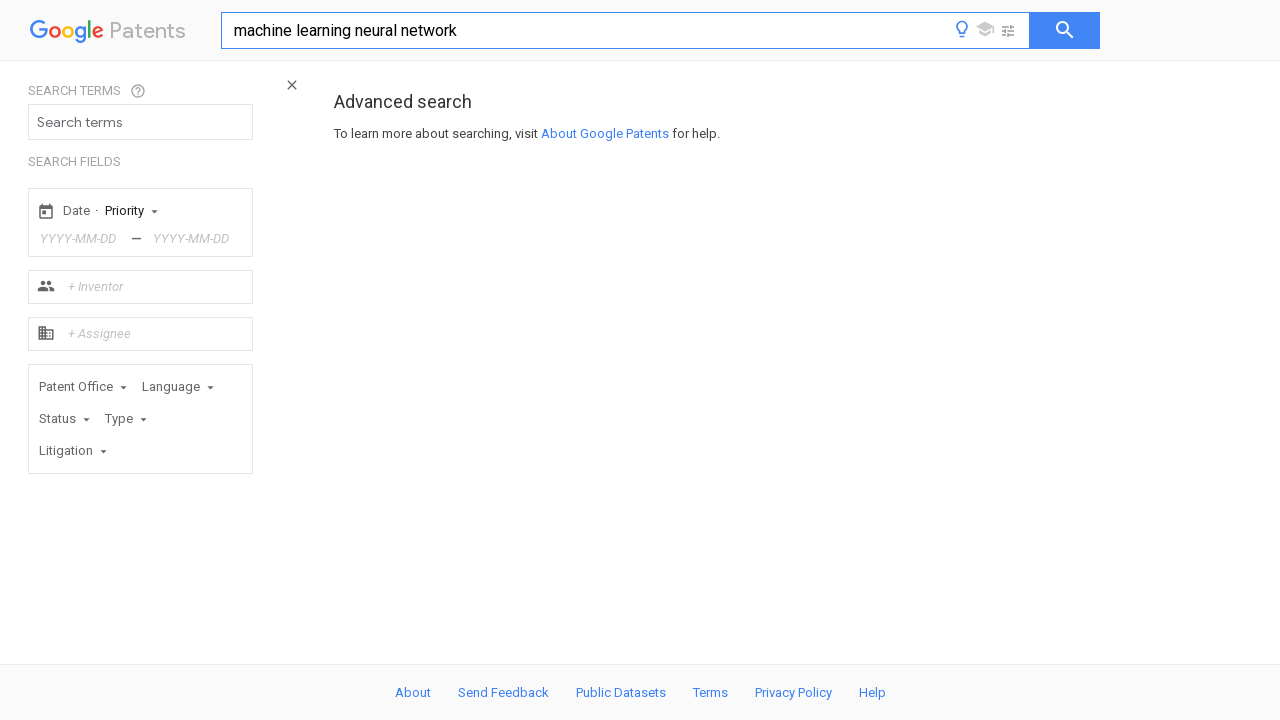

Clicked search button to submit query at (1065, 30) on #searchButton
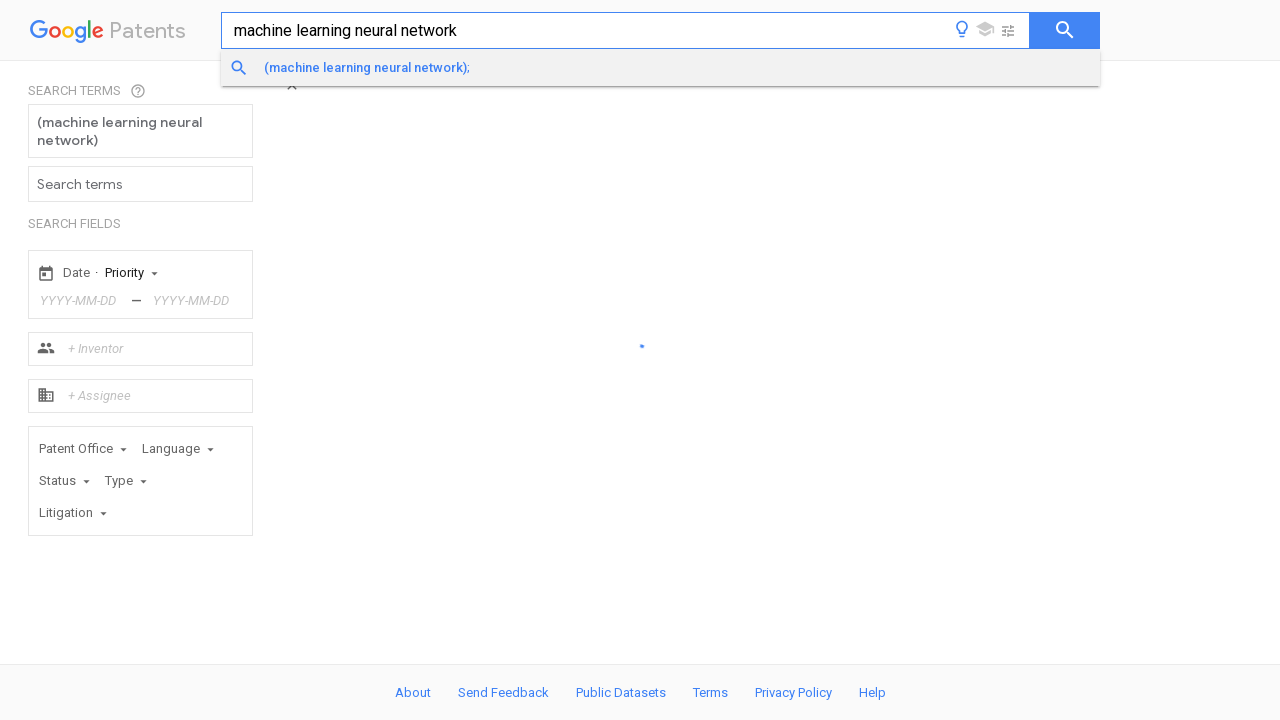

Search results page loaded with results per page dropdown
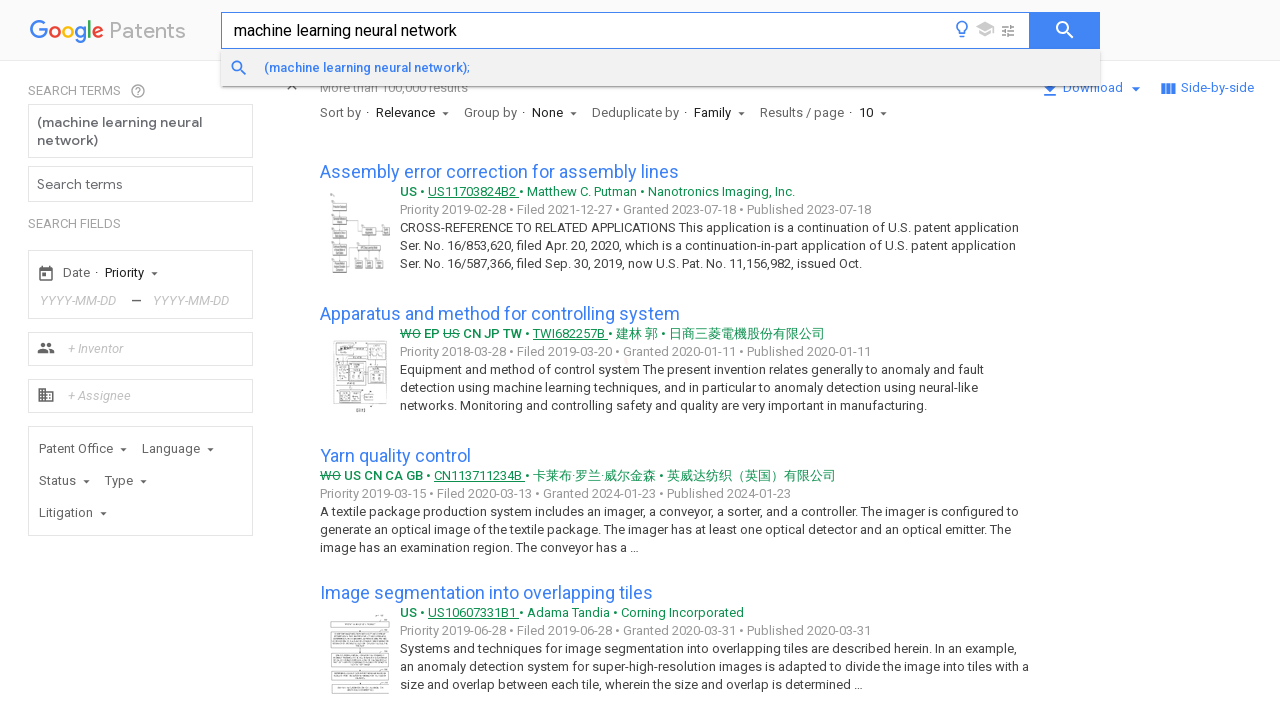

Clicked on Results/page dropdown menu at (830, 113) on xpath=//dropdown-menu[@label="Results / page"]
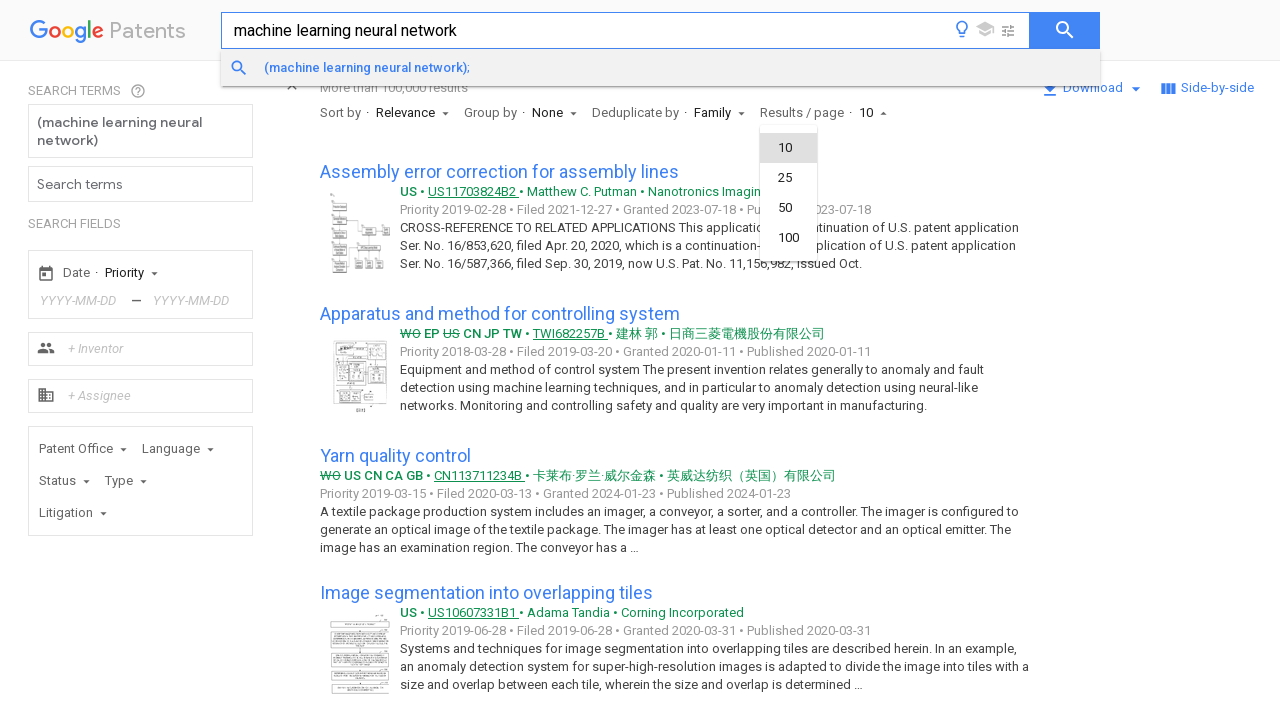

Selected 100 results per page from dropdown menu at (788, 238) on xpath=//dropdown-menu[@label="Results / page"]/iron-dropdown/div/div/div/div[4]
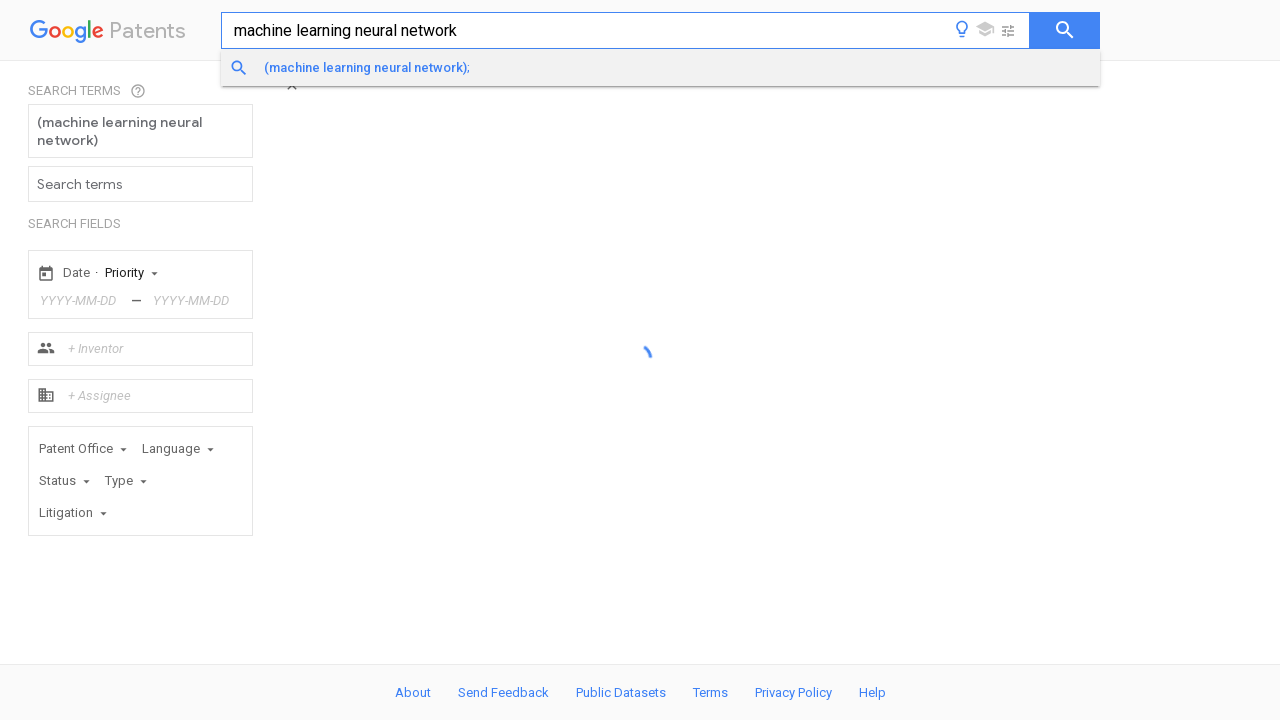

Search results updated with 100 items per page
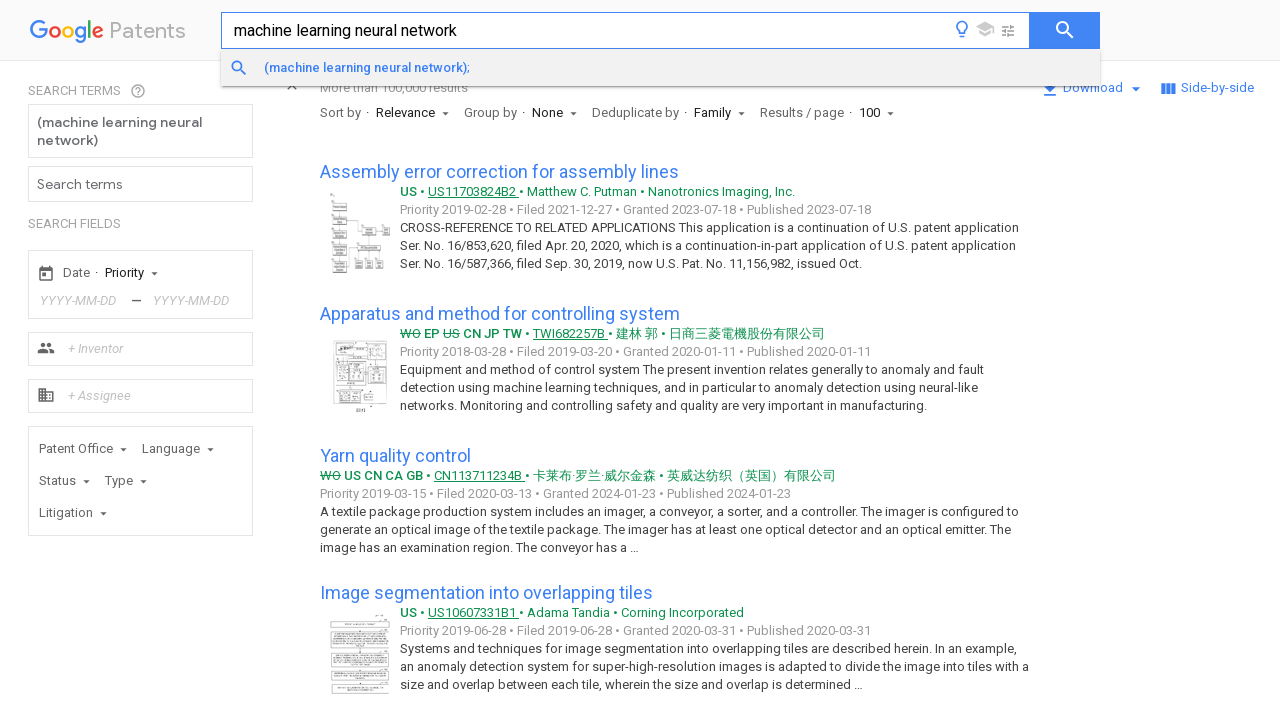

Search result items fully loaded and displayed
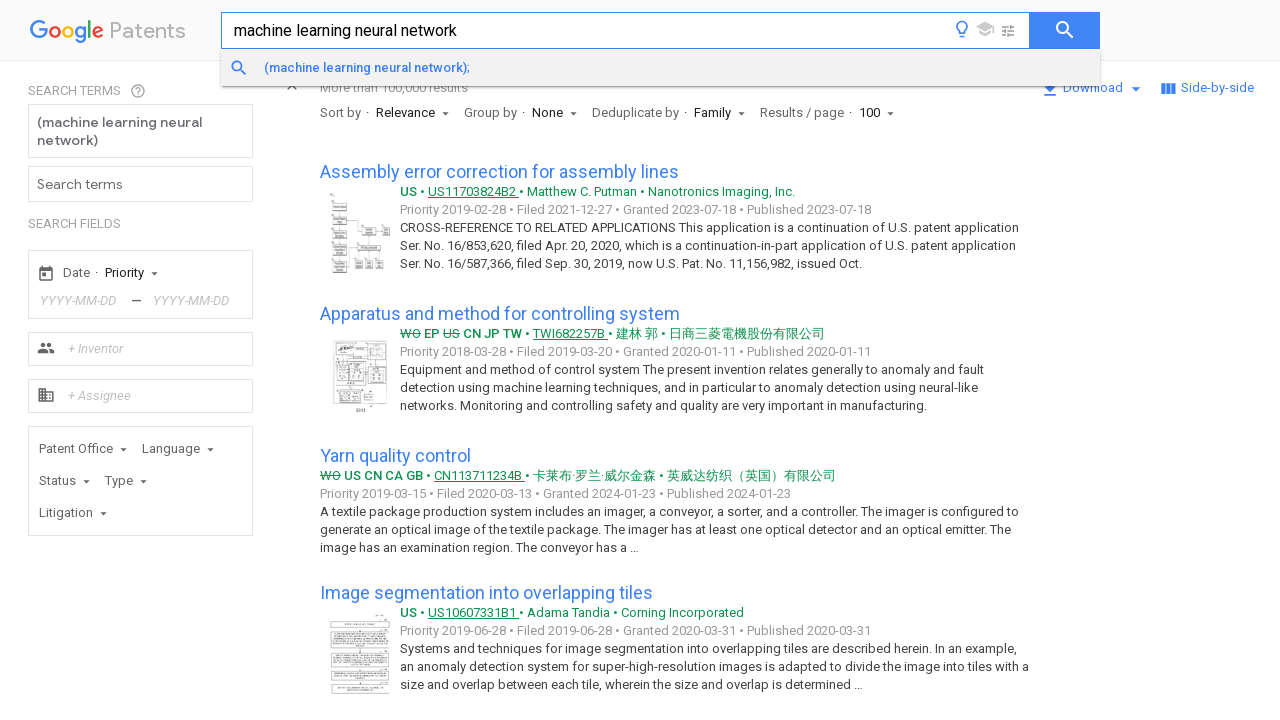

Clicked next page button to navigate to page 2 at (371, 360) on xpath=//iron-icon[@id="icon"] >> nth=1
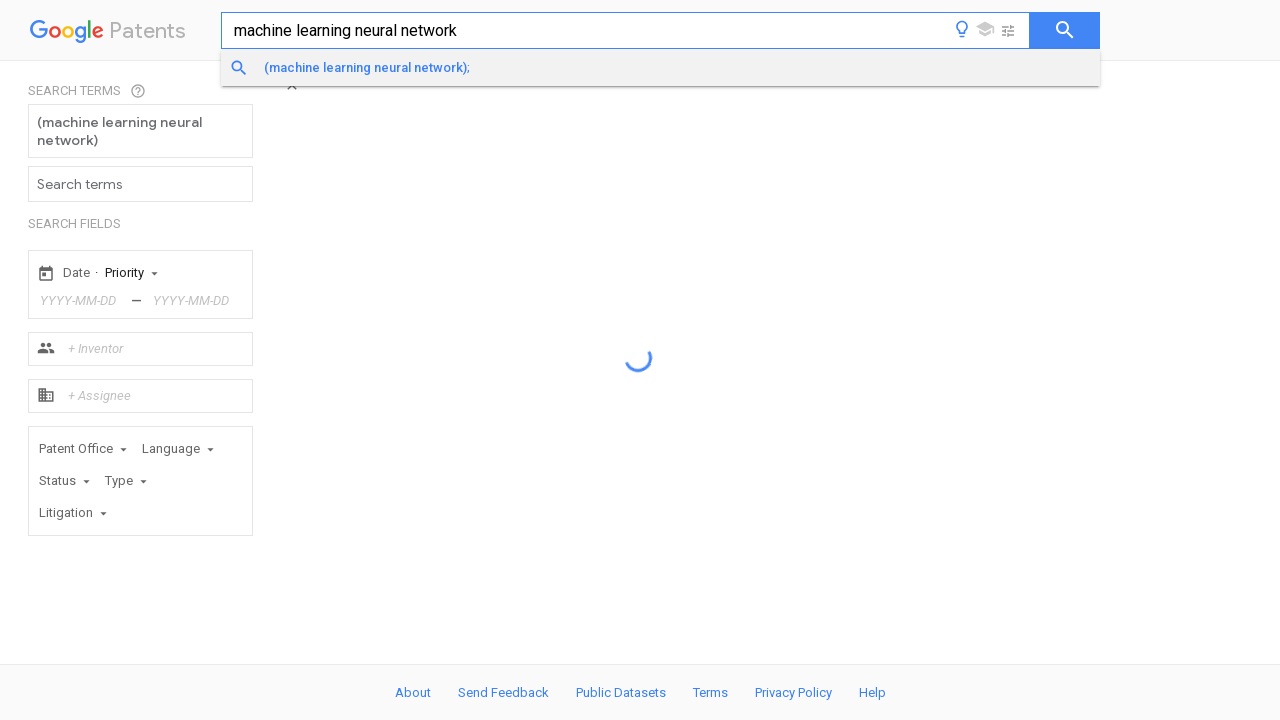

Next page results loaded successfully
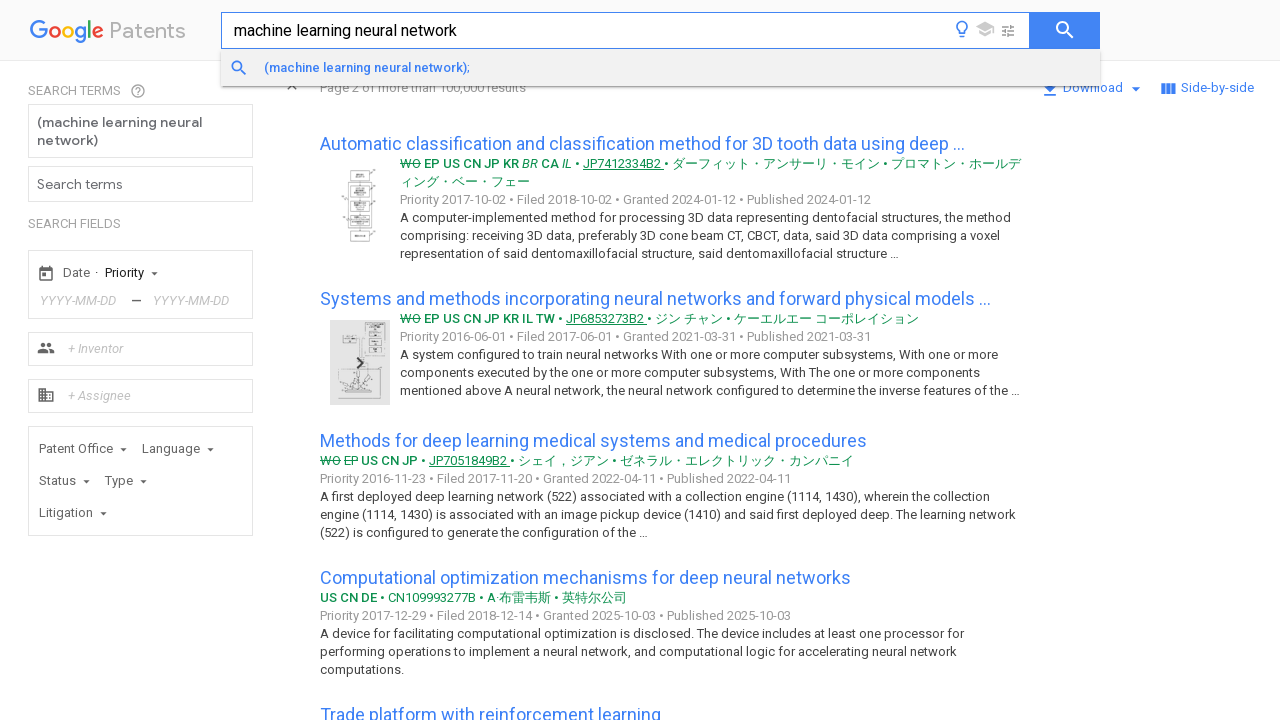

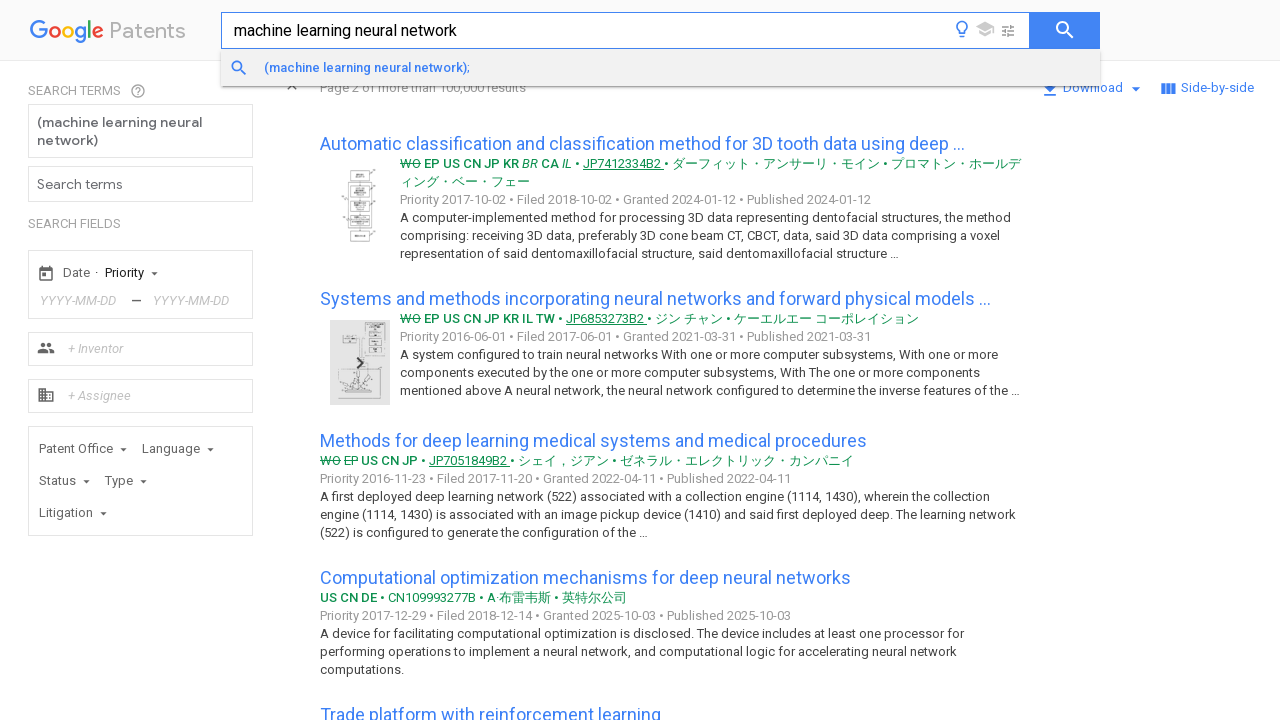